Tests API mocking functionality by intercepting an API call, returning mock fruit data, and verifying the mocked "Strawberry" fruit appears on the page.

Starting URL: https://demo.playwright.dev/api-mocking

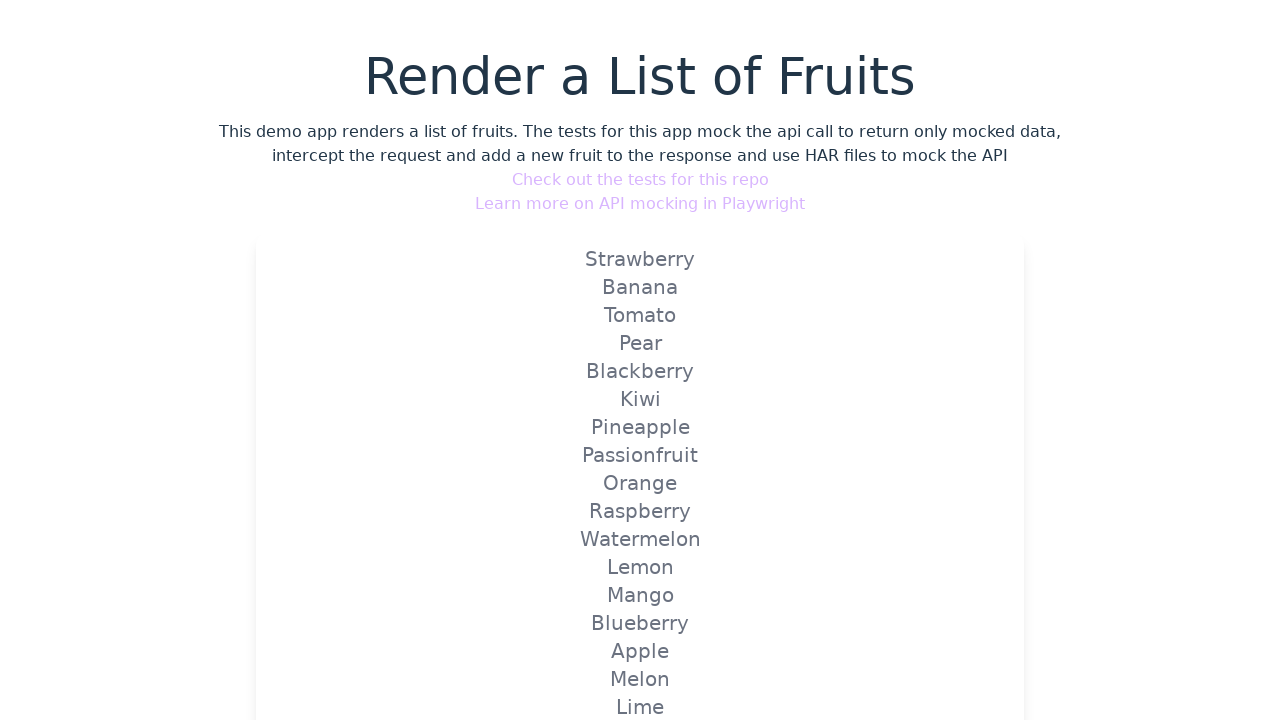

Set up API mock route to intercept fruit API calls and return mocked Strawberry data
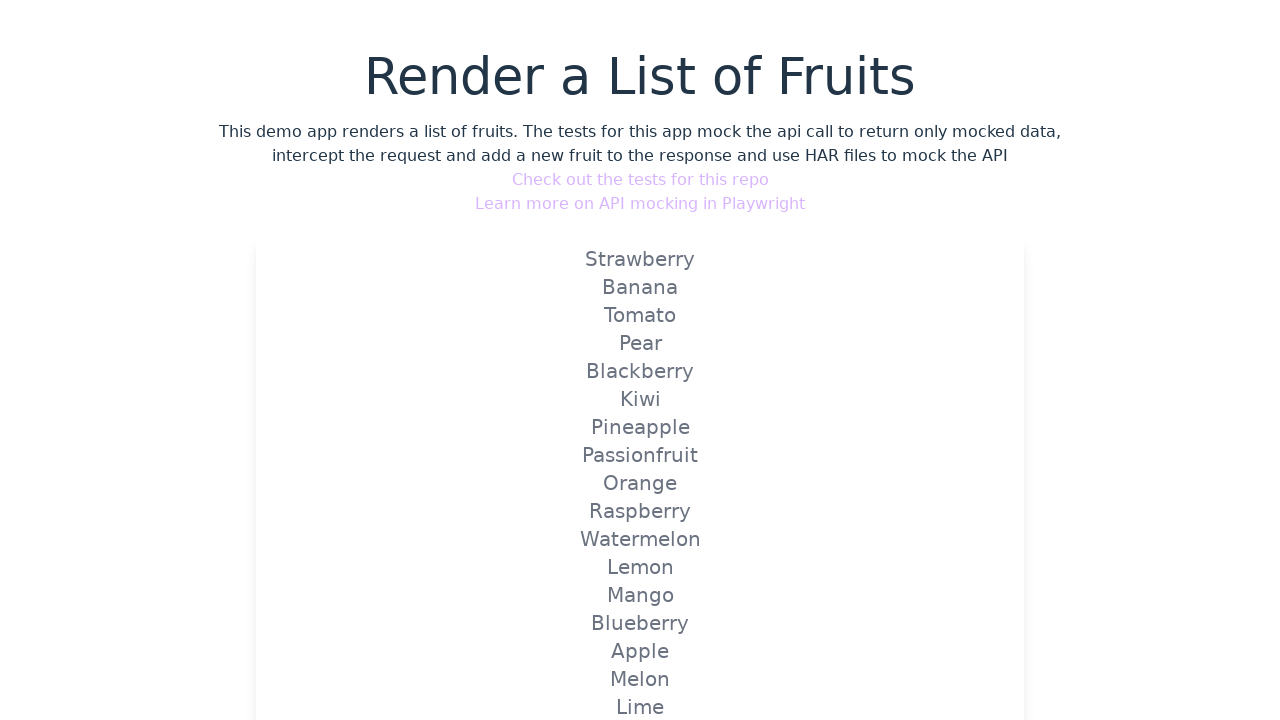

Reloaded page to trigger the mocked API route
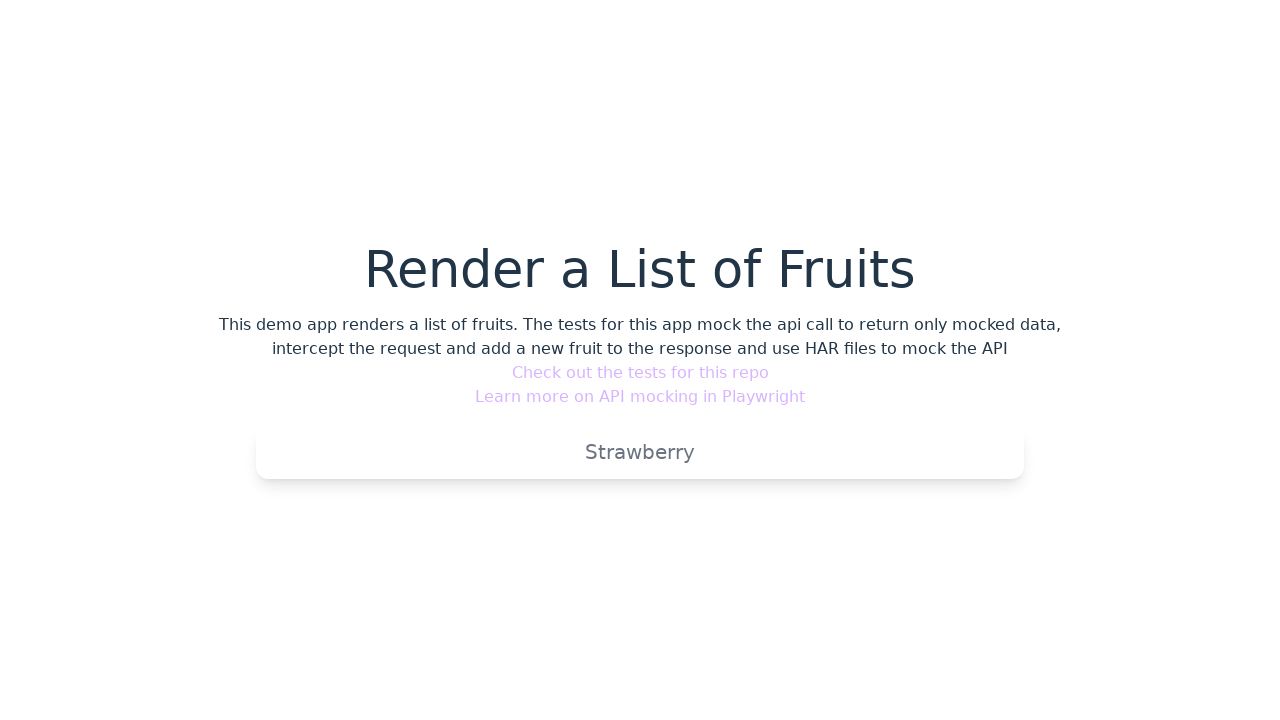

Verified that mocked Strawberry fruit is visible on the page
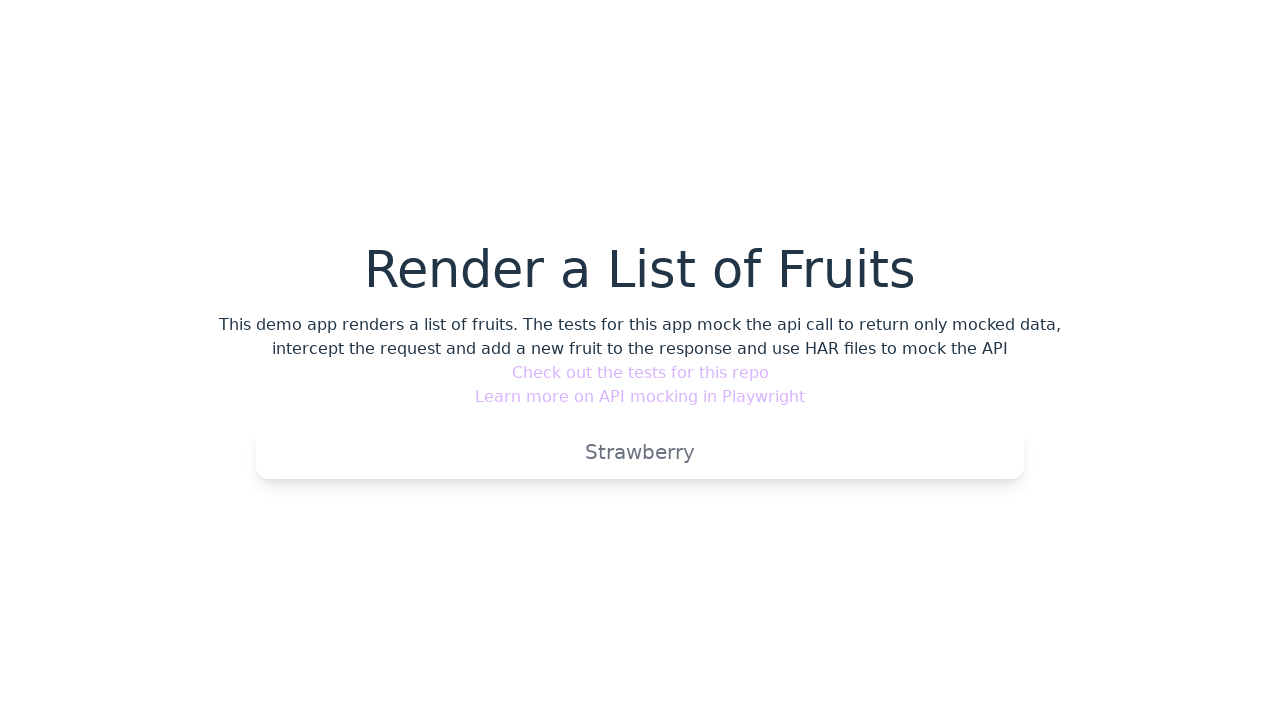

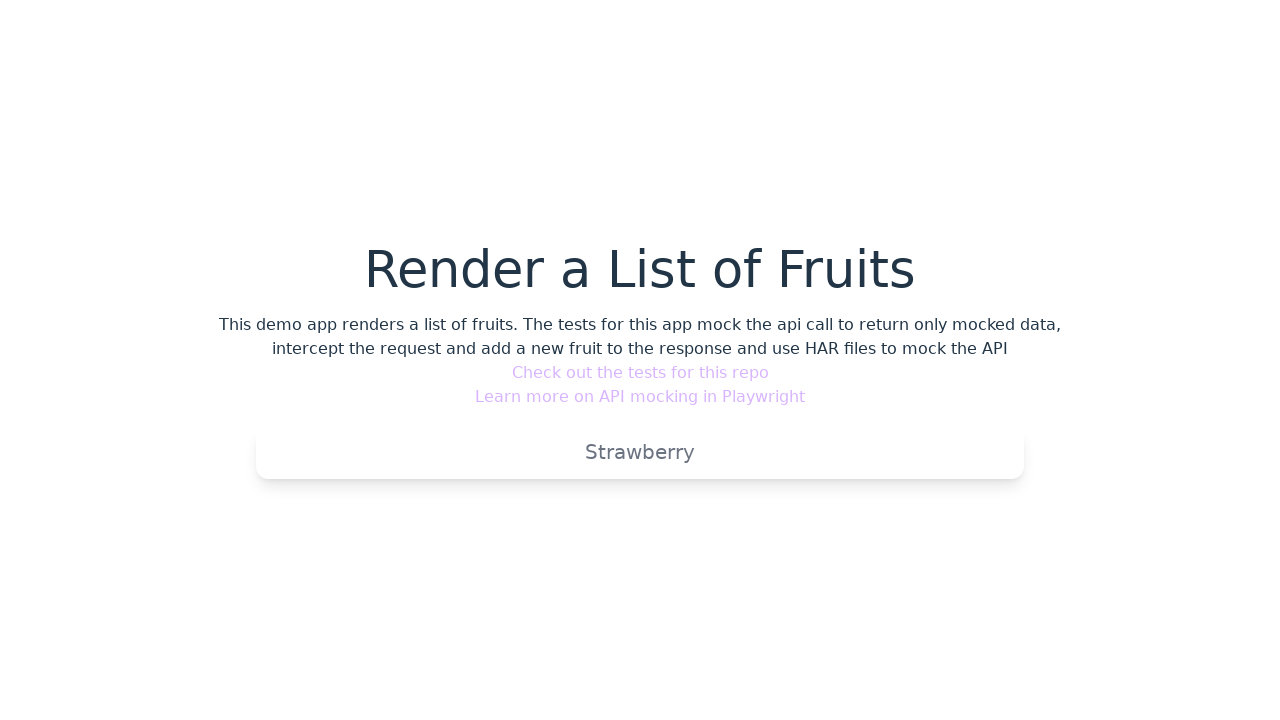